Tests radio button functionality by selecting the third radio button option on the automation practice page

Starting URL: https://rahulshettyacademy.com/AutomationPractice/

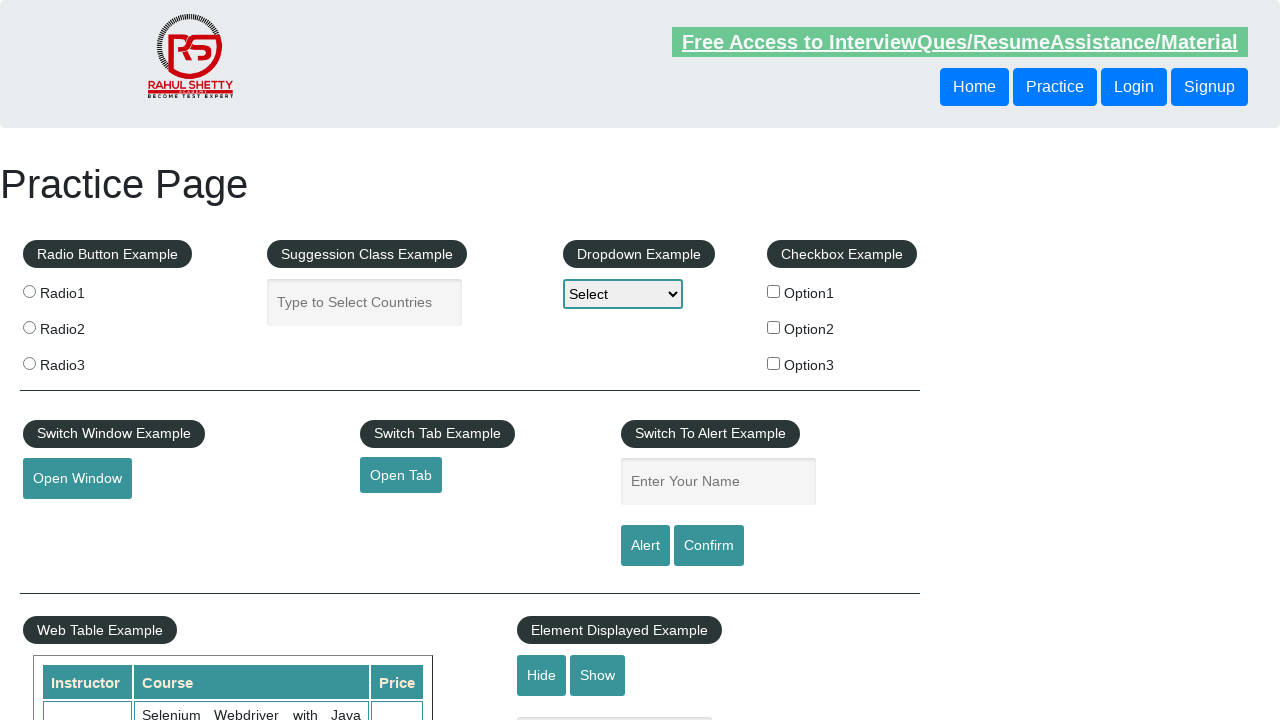

Navigated to automation practice page
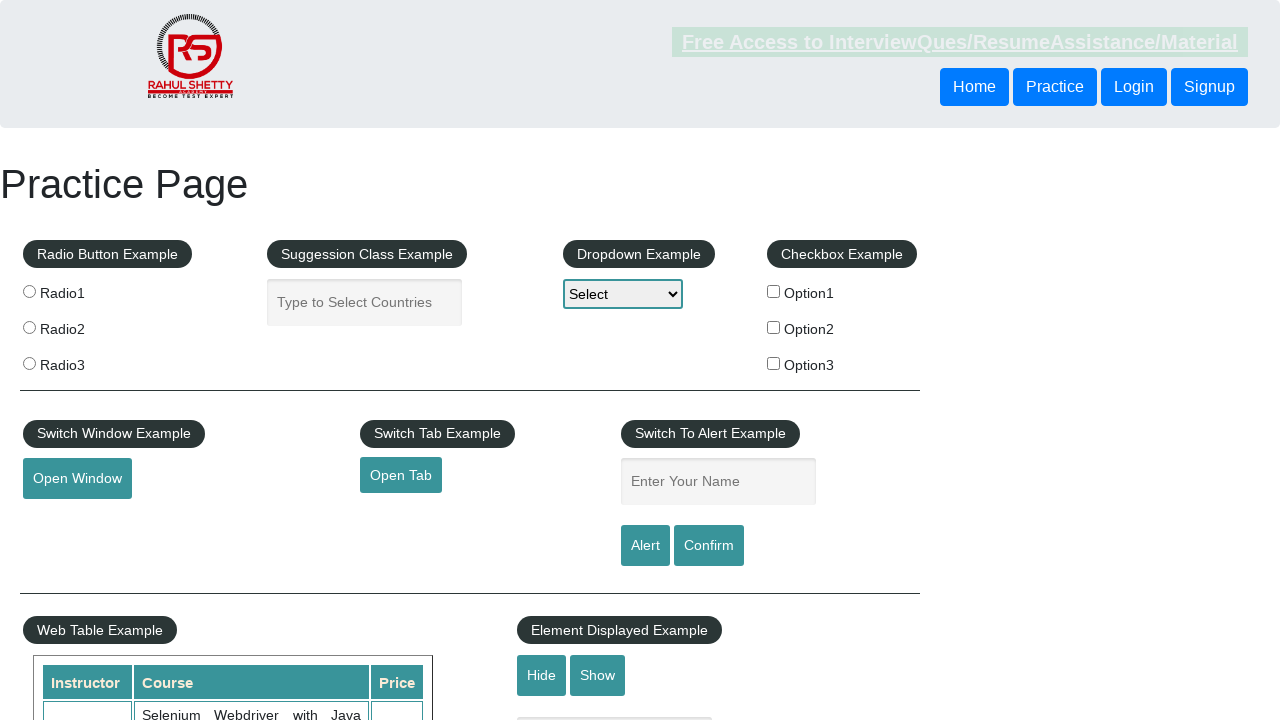

Selected the third radio button option at (29, 363) on input[value='radio3']
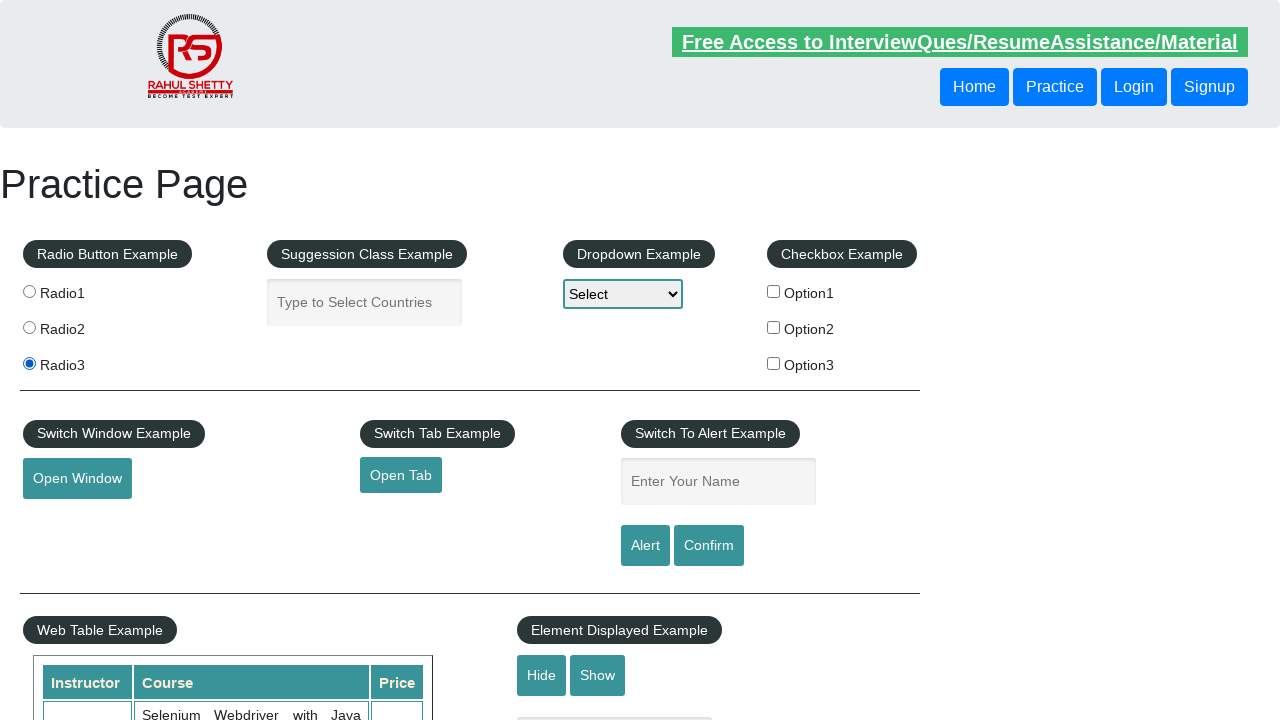

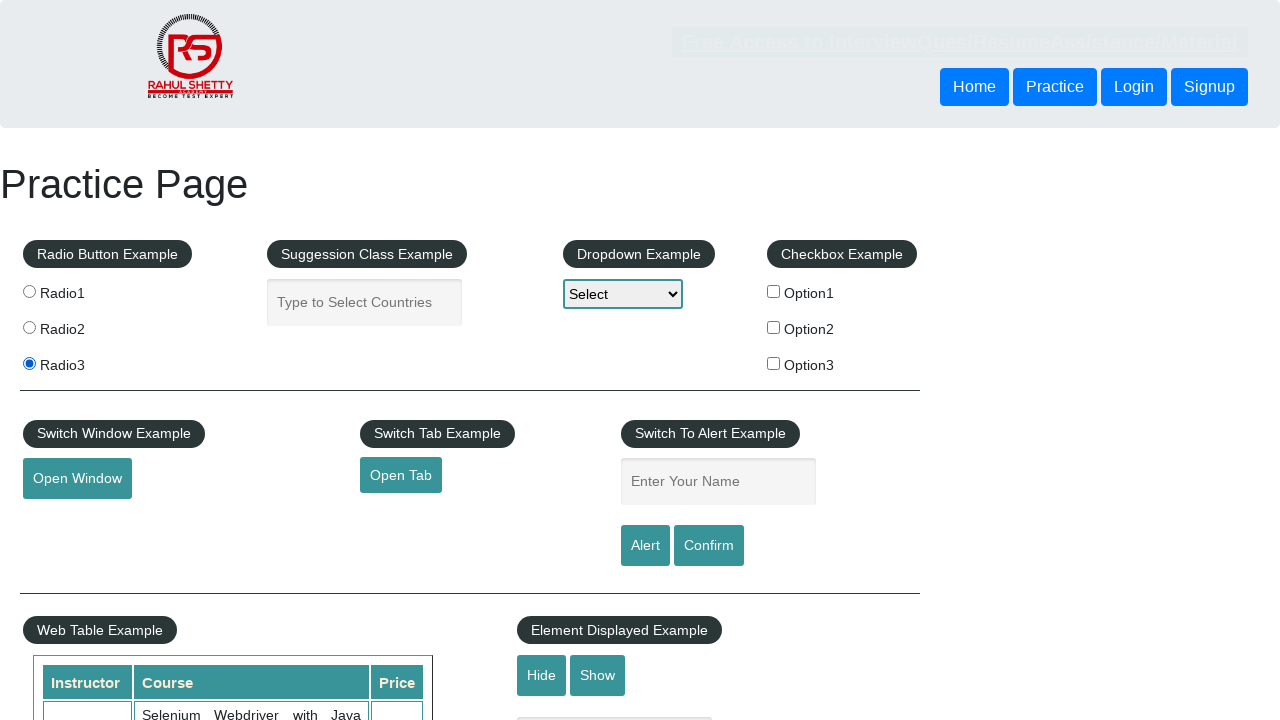